Tests dynamic dropdown functionality on a flight booking practice page by selecting origin and destination airports from dropdown menus

Starting URL: https://rahulshettyacademy.com/dropdownsPractise/

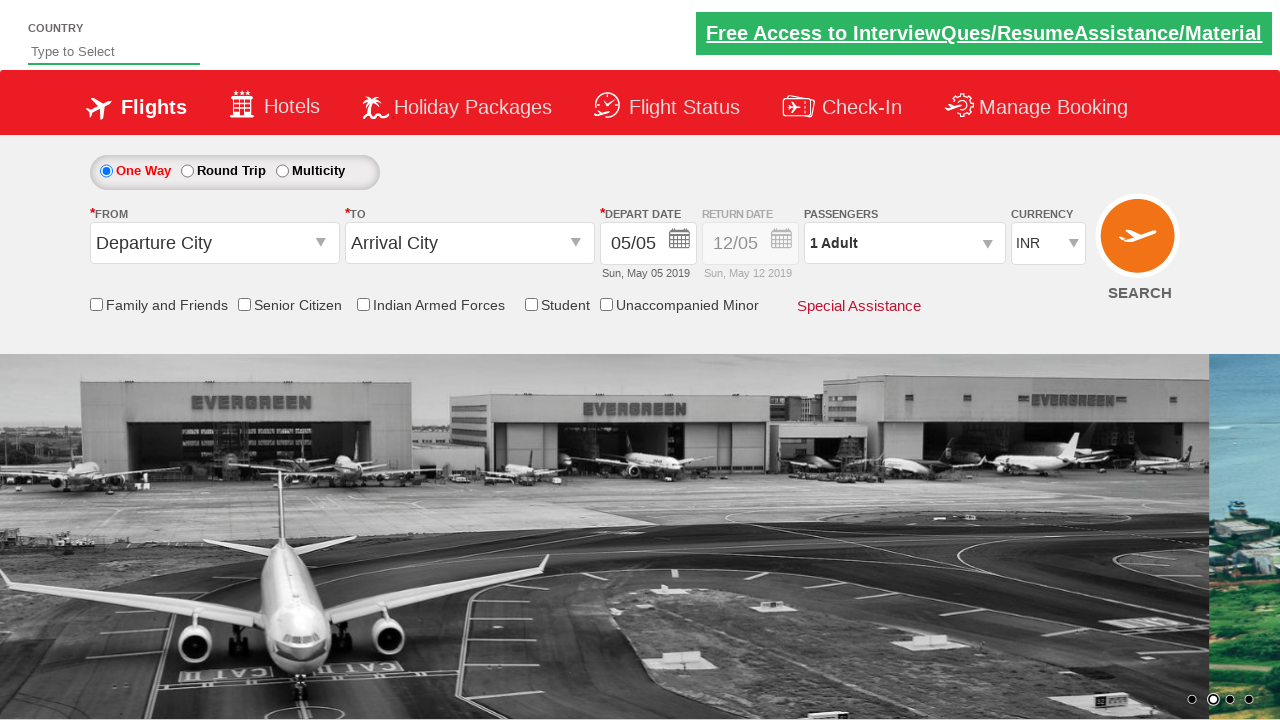

Clicked on origin station dropdown at (214, 243) on #ctl00_mainContent_ddl_originStation1_CTXT
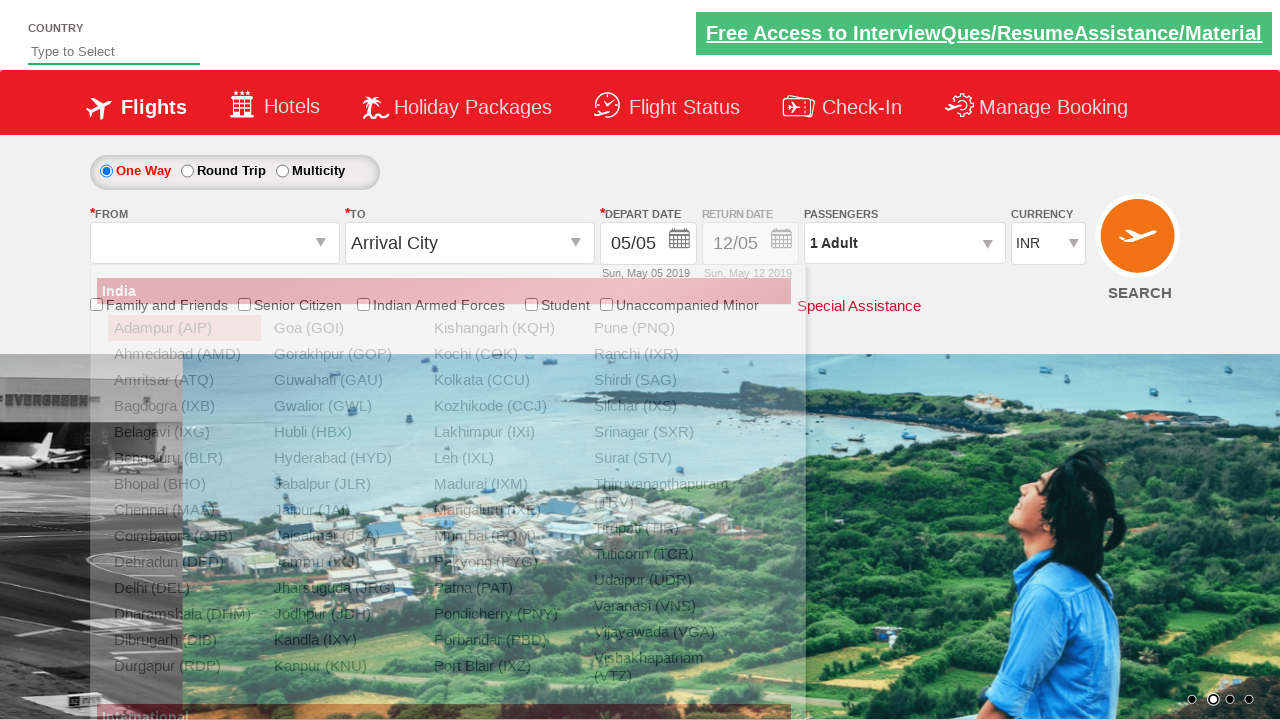

Selected MAA (Chennai) as origin airport at (184, 510) on xpath=//div[@id='ctl00_mainContent_ddl_originStation1_CTNR']//a[@value='MAA']
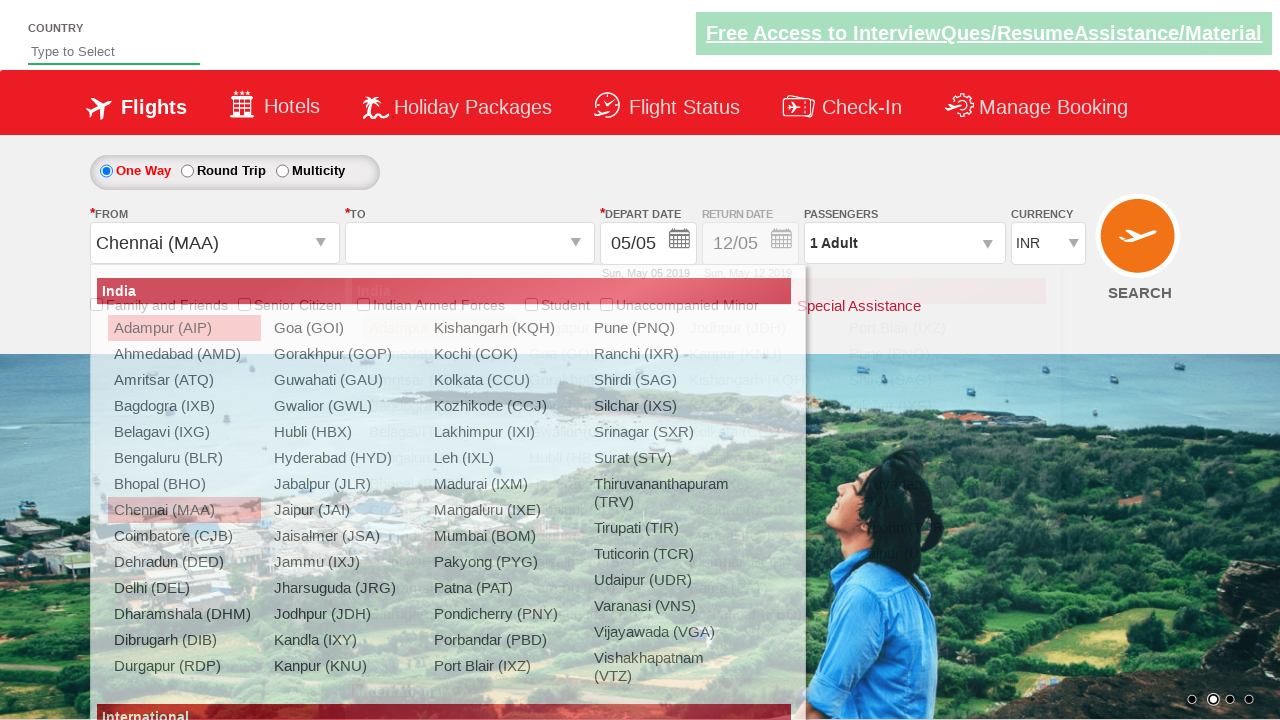

Waited for dropdown animation to complete
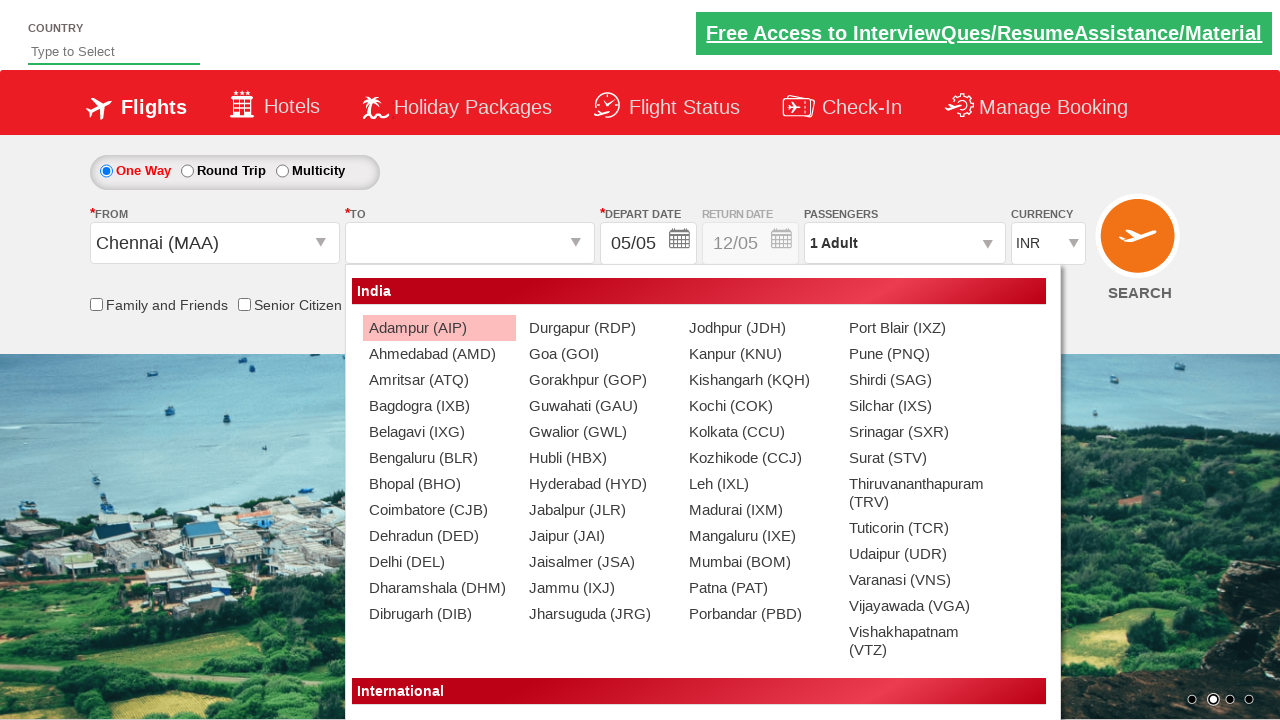

Clicked on destination station dropdown at (470, 243) on #ctl00_mainContent_ddl_destinationStation1_CTXT
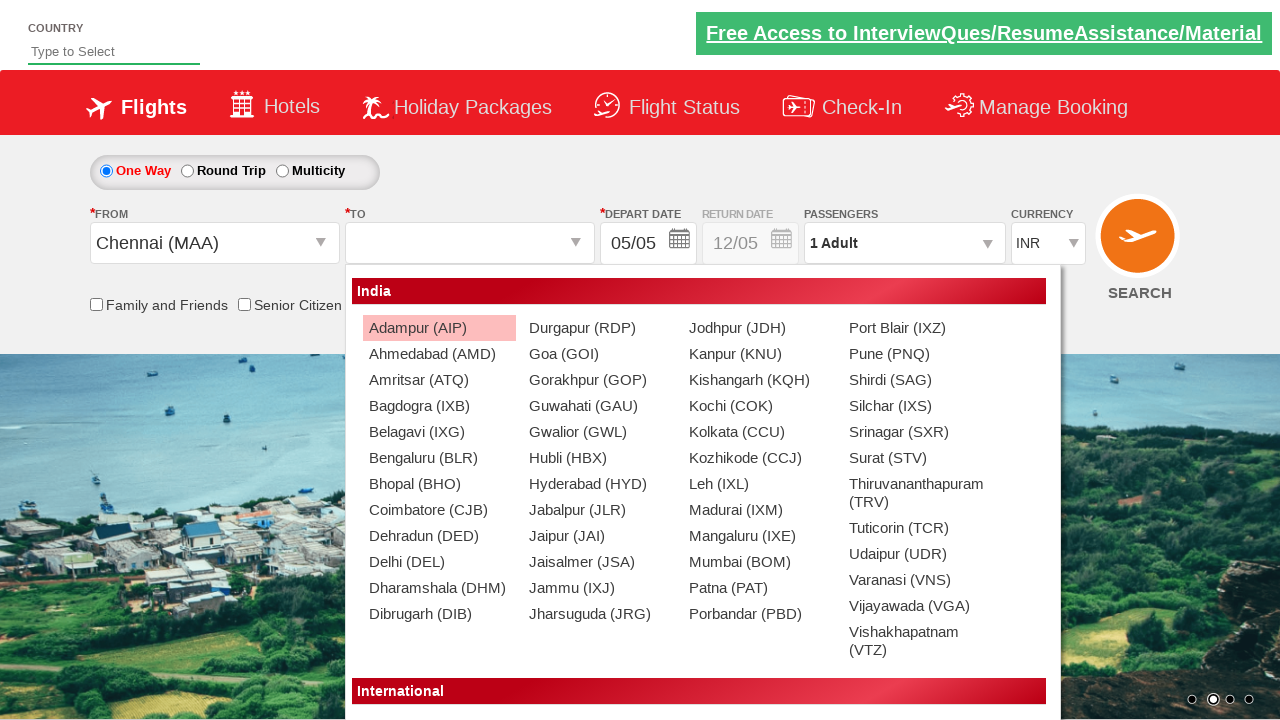

Selected PNQ (Pune) as destination airport at (919, 354) on xpath=//div[@id='ctl00_mainContent_ddl_destinationStation1_CTNR']//a[@value='PNQ
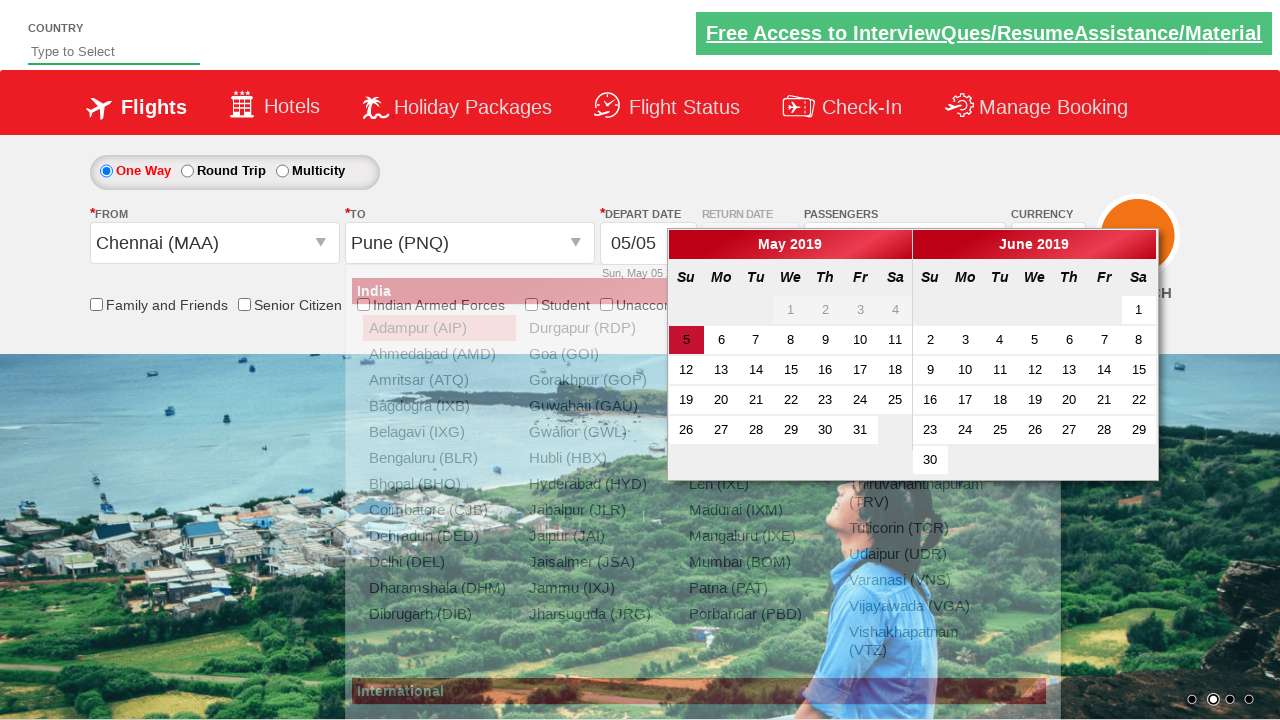

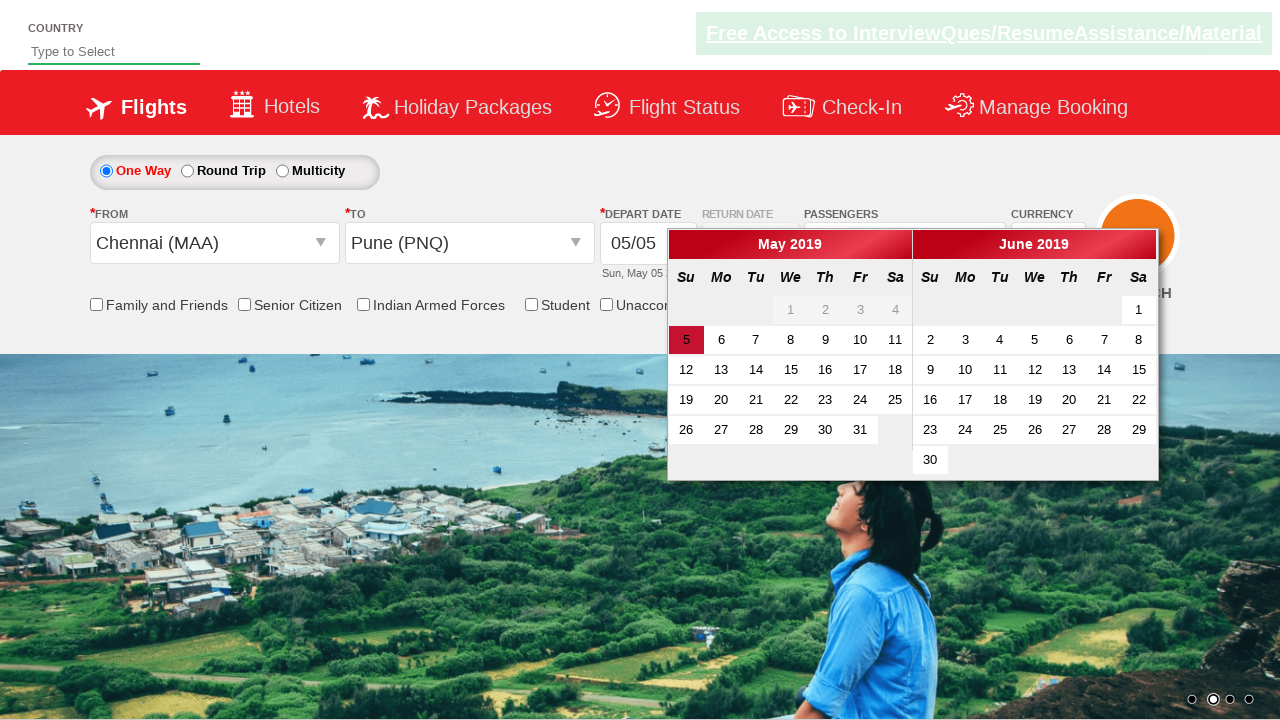